Tests browser forward navigation by clicking a link, going back, then going forward

Starting URL: https://webdriver.io

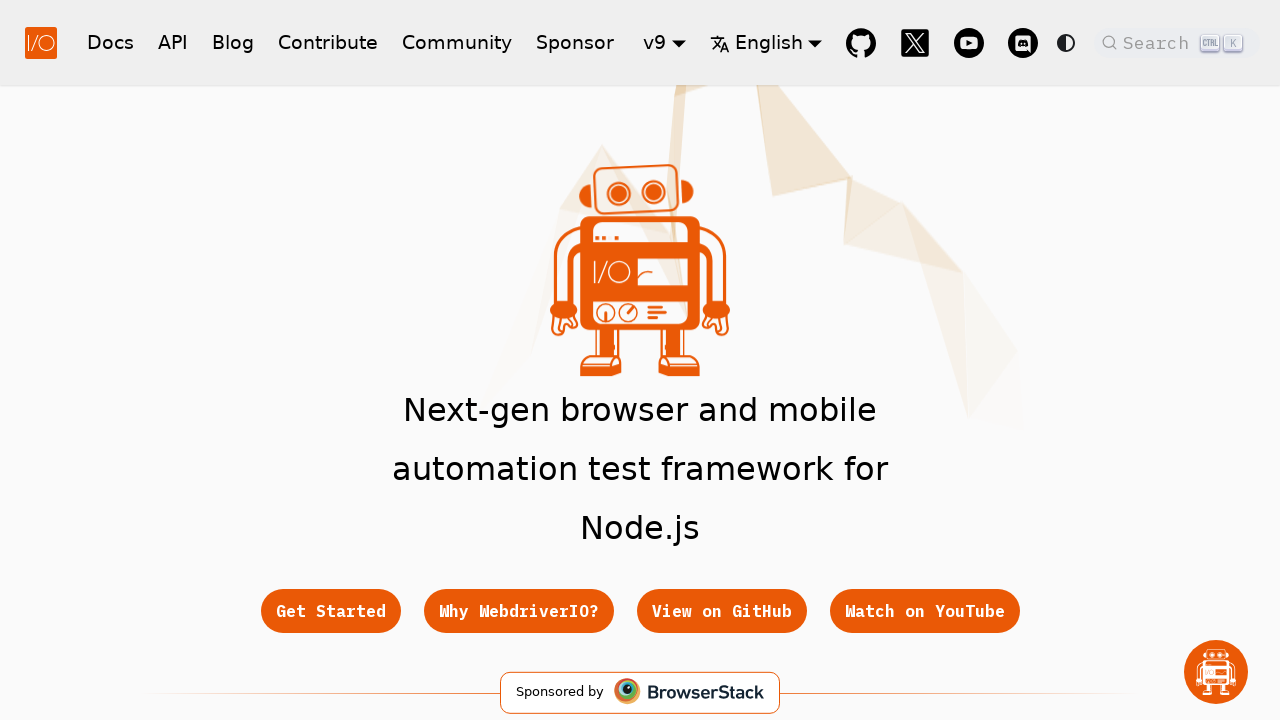

Clicked on API Reference link at (452, 360) on text=API Reference
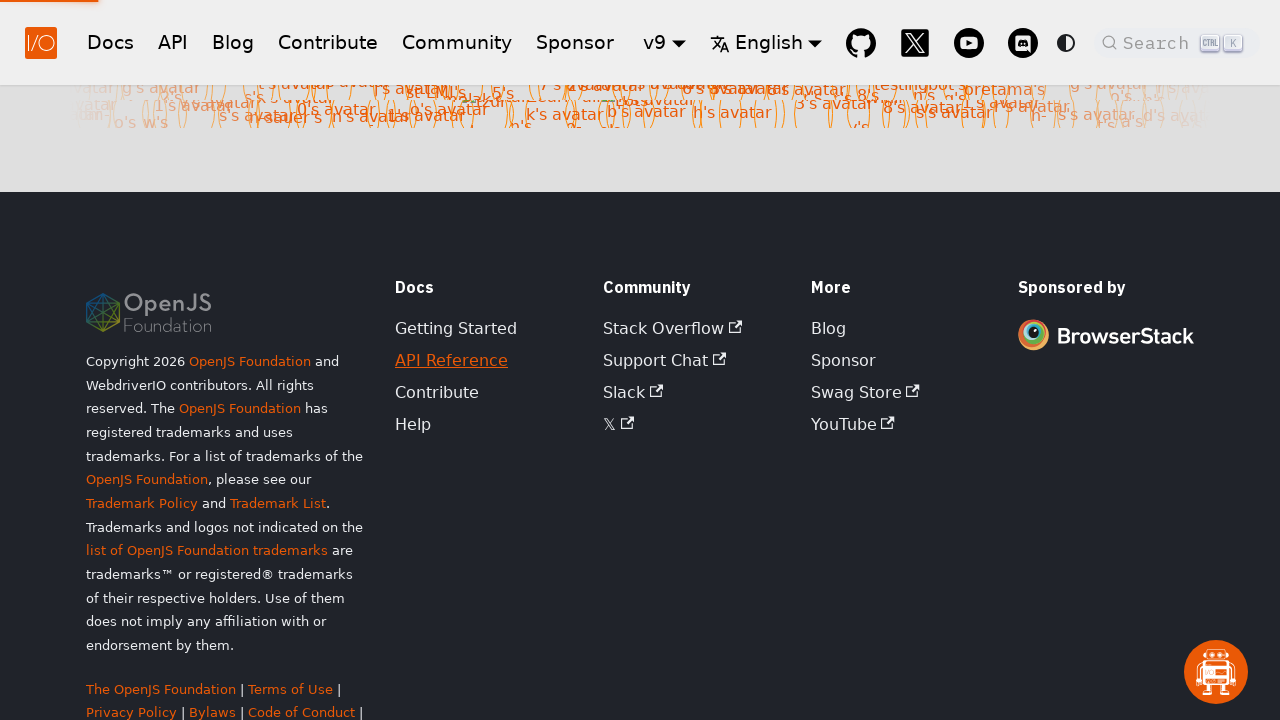

Verified navigation to API docs page
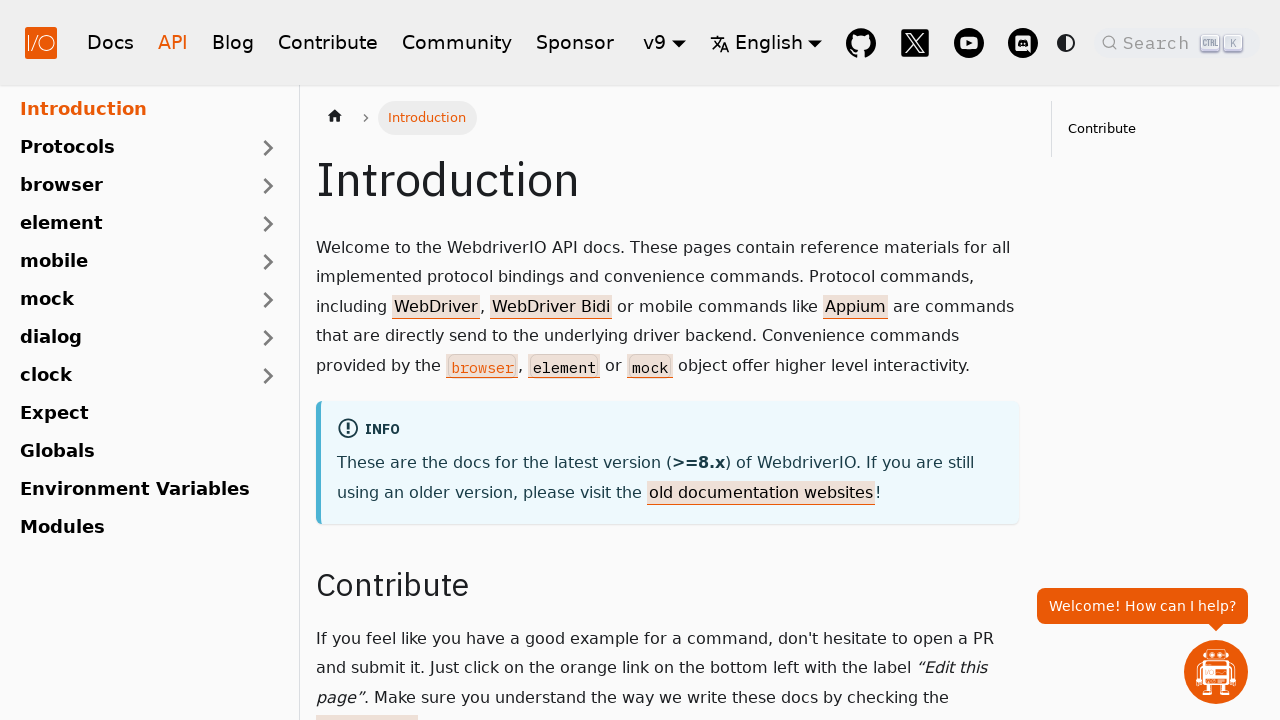

Navigated back to homepage
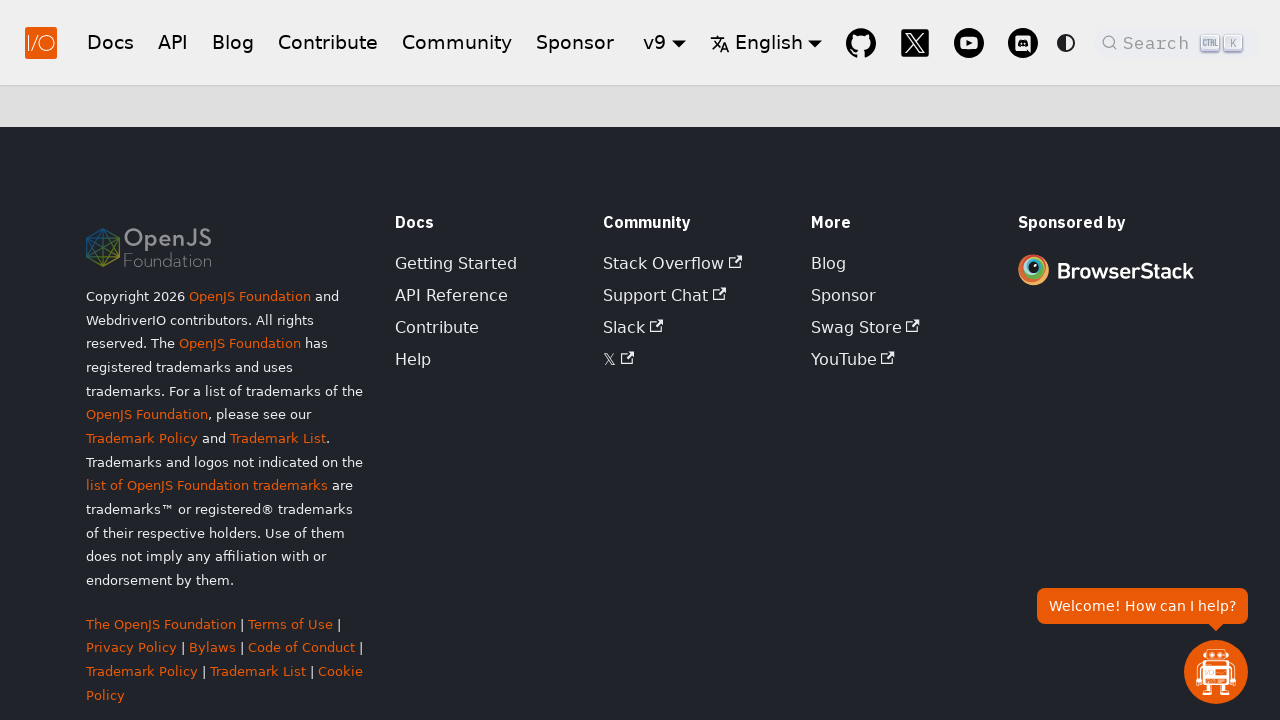

Verified on homepage
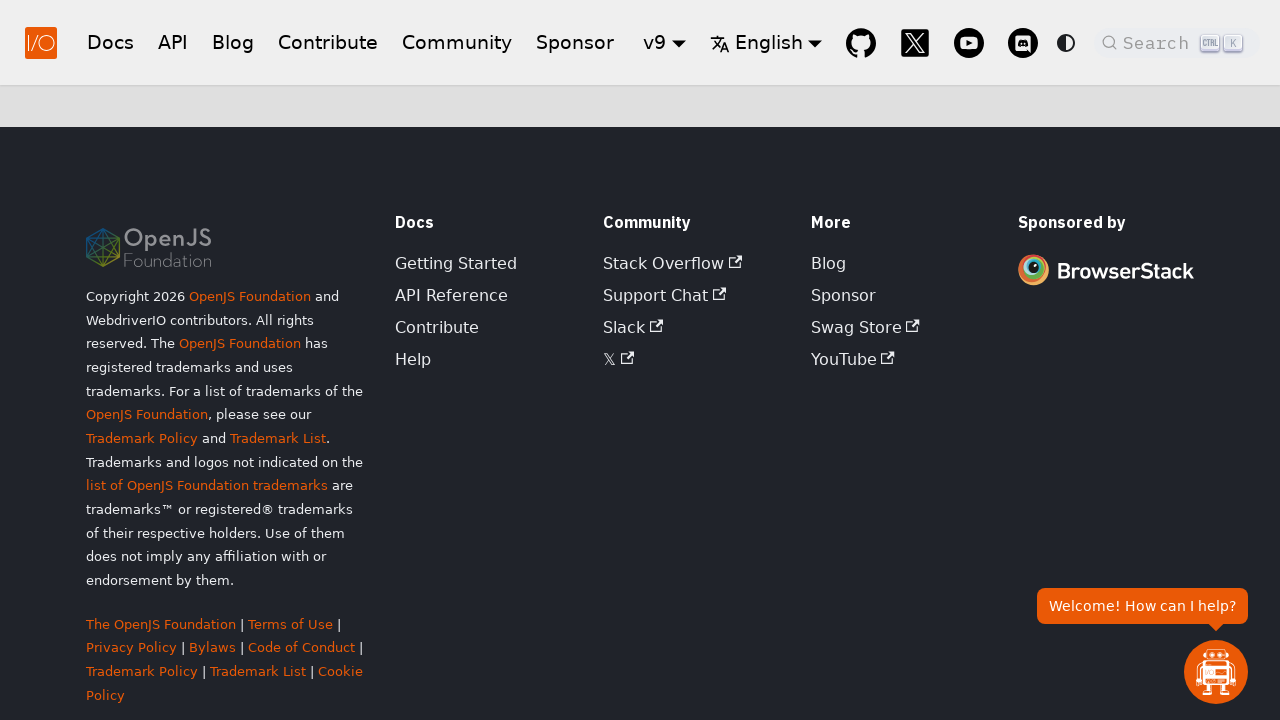

Navigated forward to API docs page
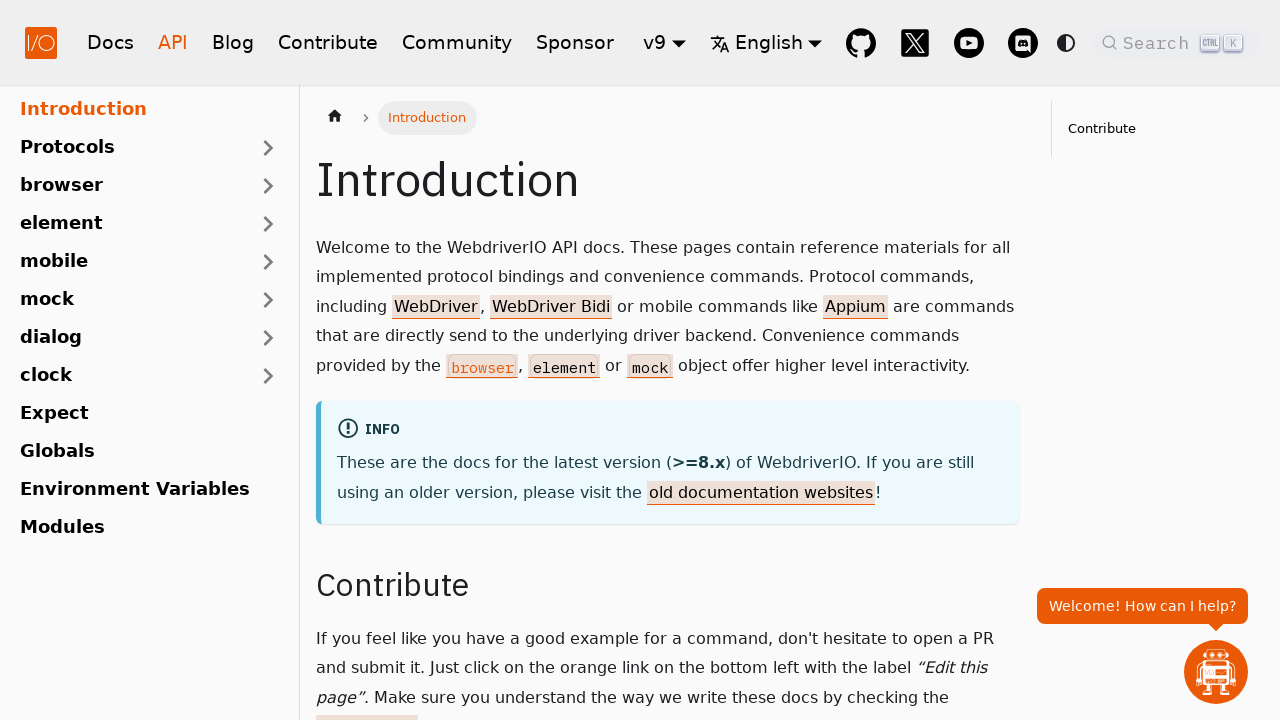

Verified forward navigation to API docs page
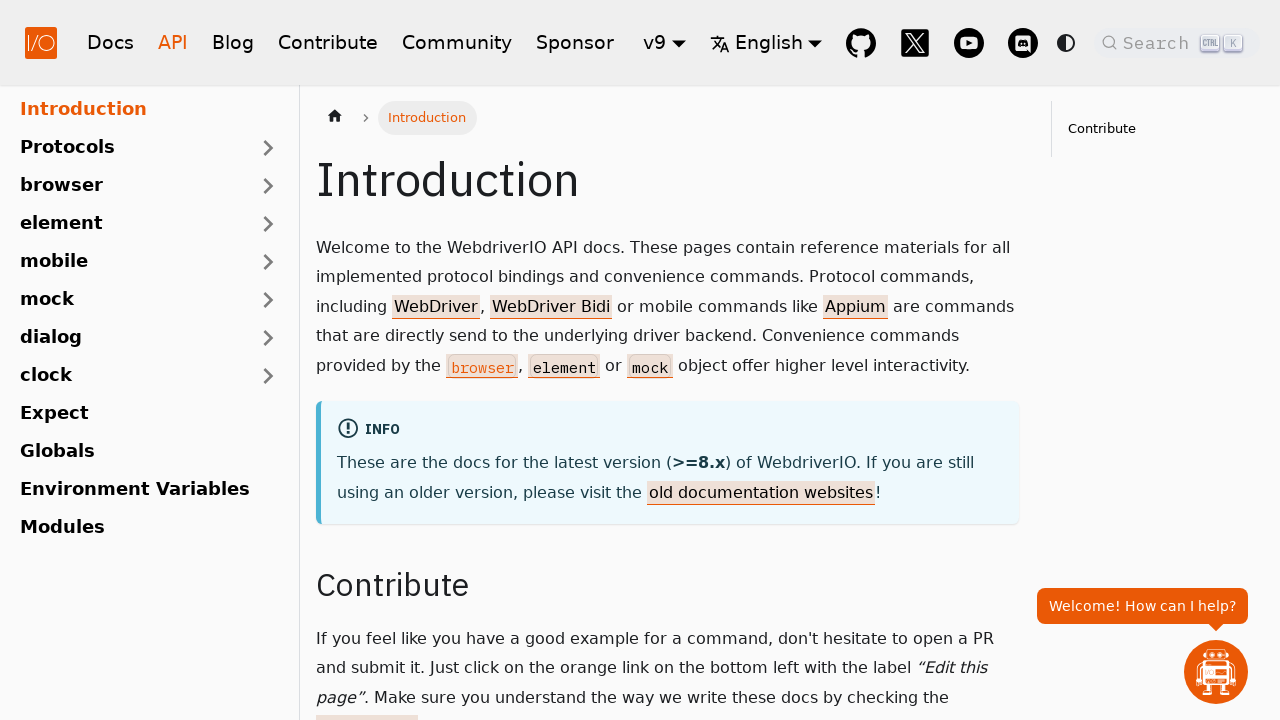

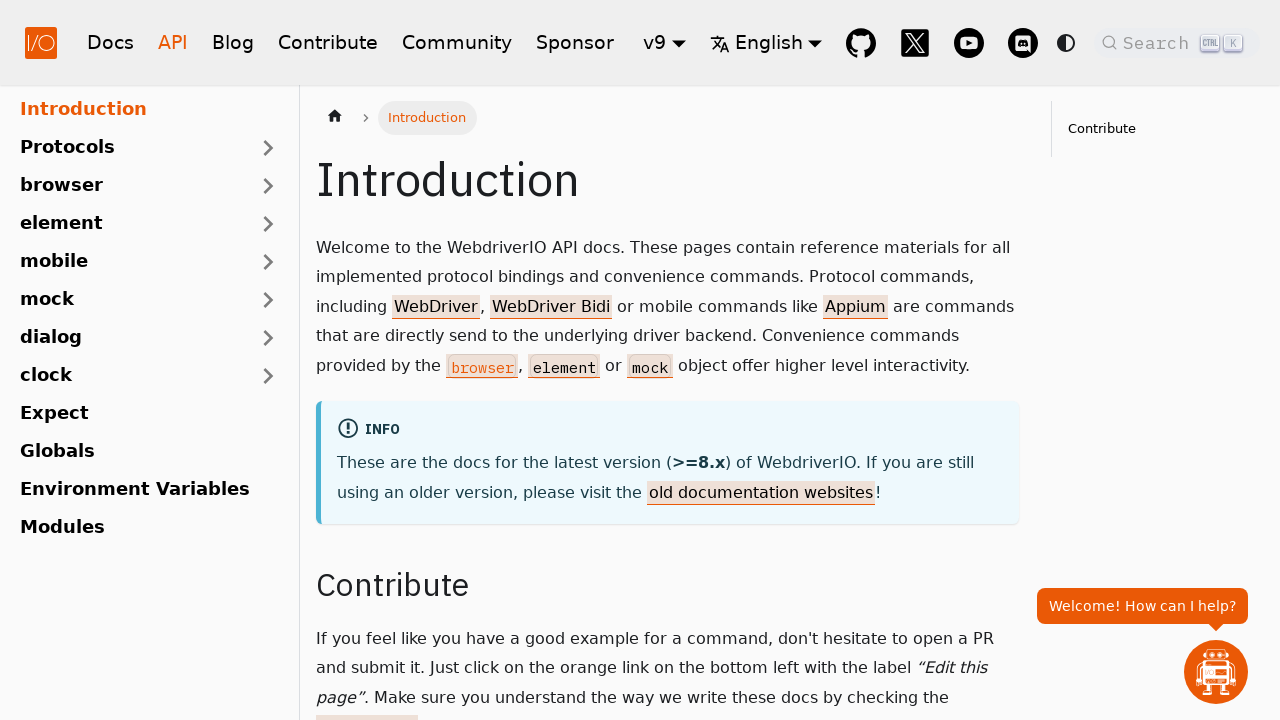